Navigates to Istanbul time information page to verify the page loads

Starting URL: https://saatkac.info.tr/Istanbul

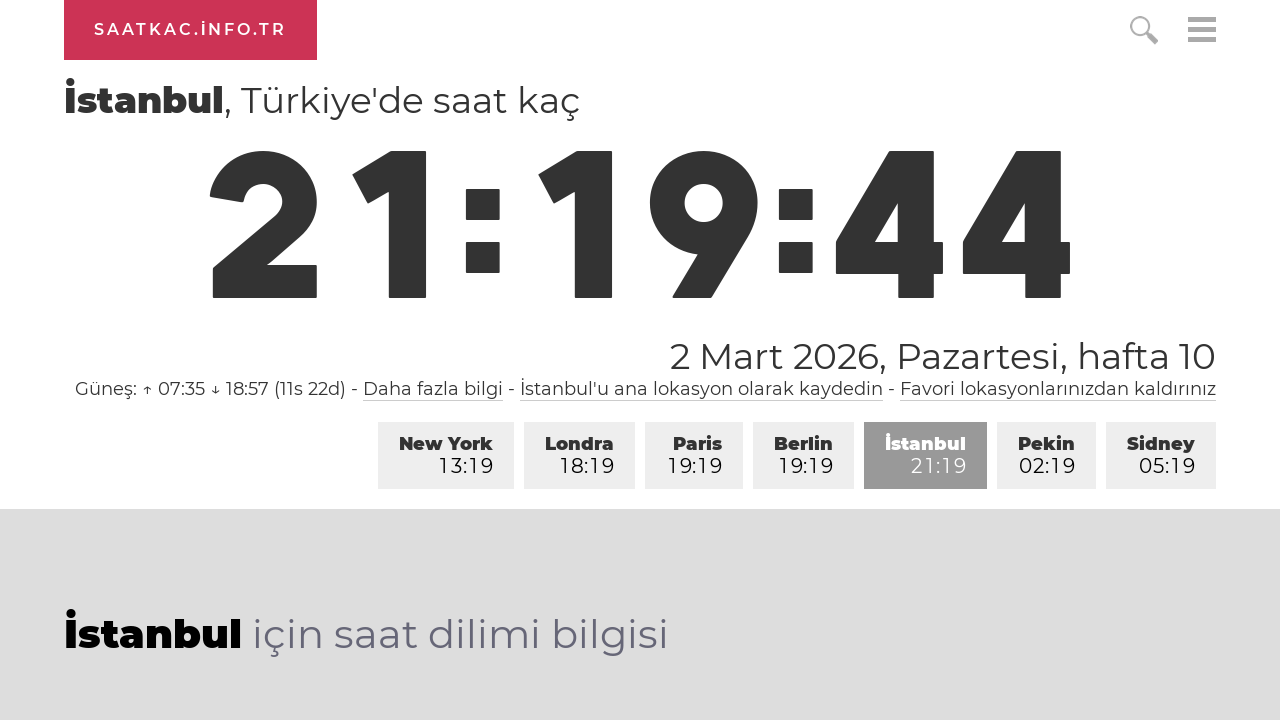

Waited for Istanbul time information page to load (domcontentloaded state)
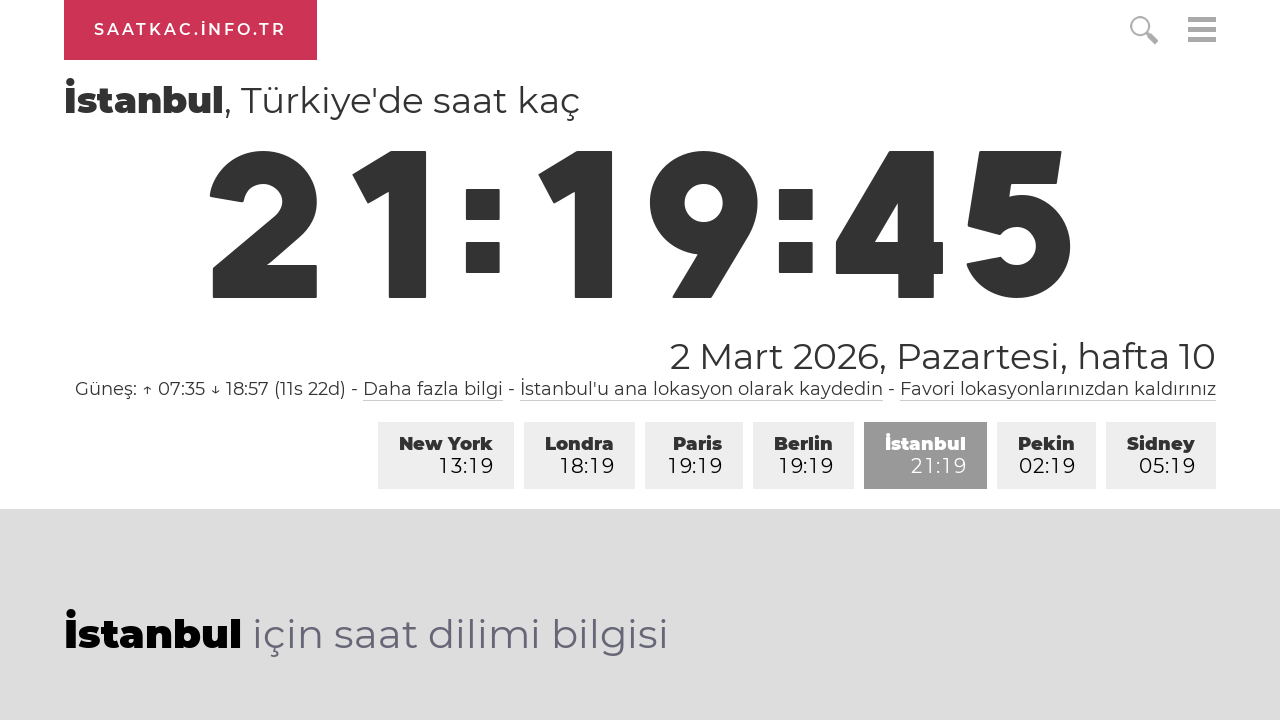

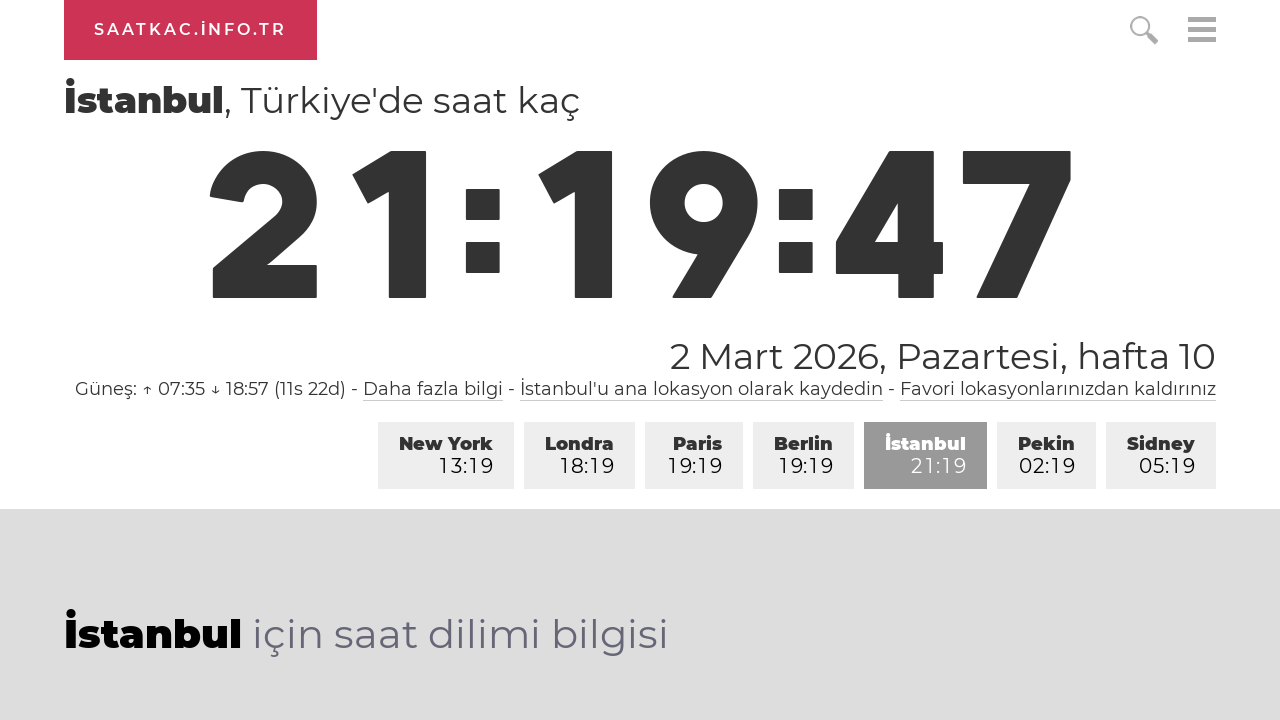